Tests JavaScript confirm dialog handling by clicking a button to trigger a confirm alert and then dismissing it by clicking cancel

Starting URL: https://the-internet.herokuapp.com/javascript_alerts

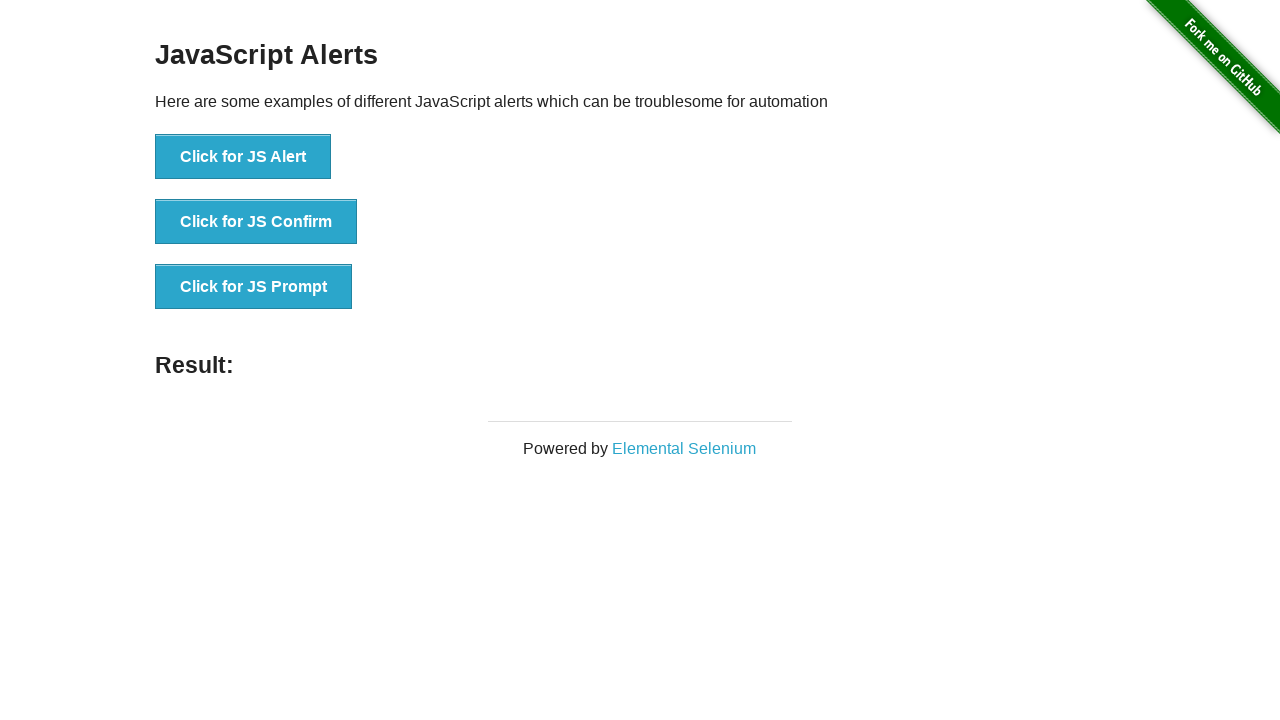

Clicked the 'Click for JS Confirm' button to trigger confirm dialog at (256, 222) on xpath=//button[contains(text(),'Confirm')]
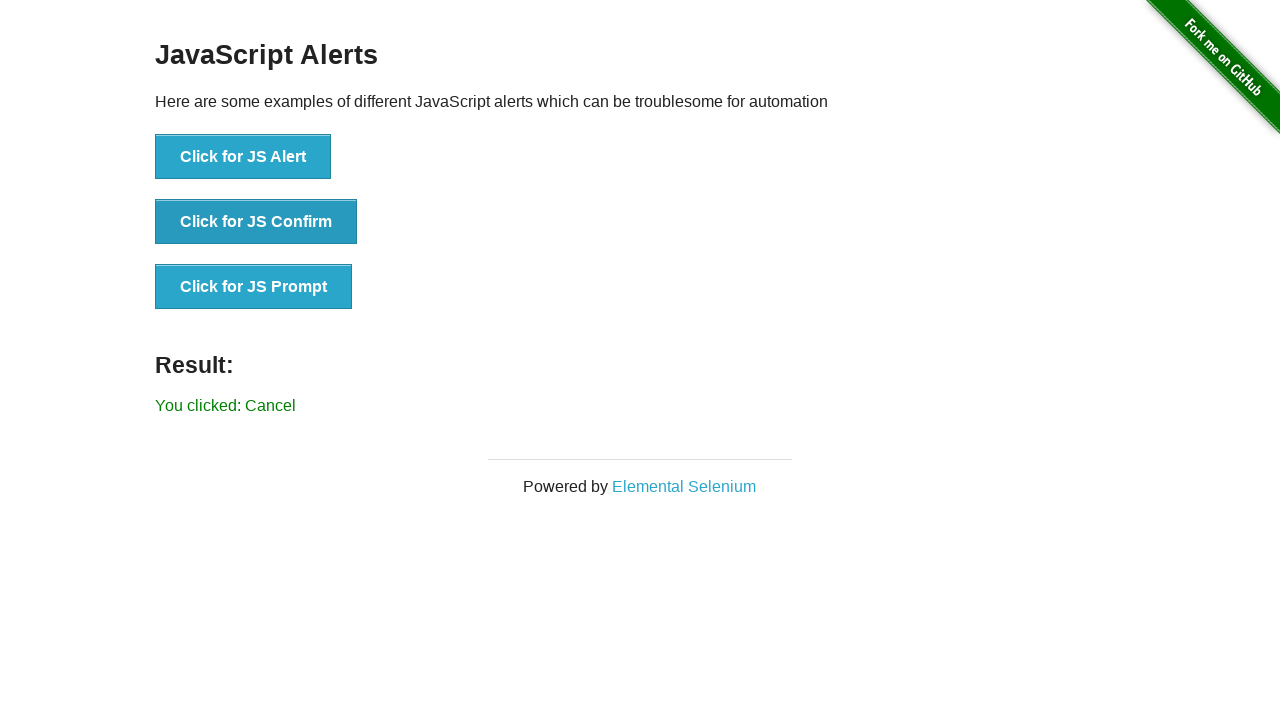

Set up dialog handler to dismiss confirm dialogs by clicking Cancel
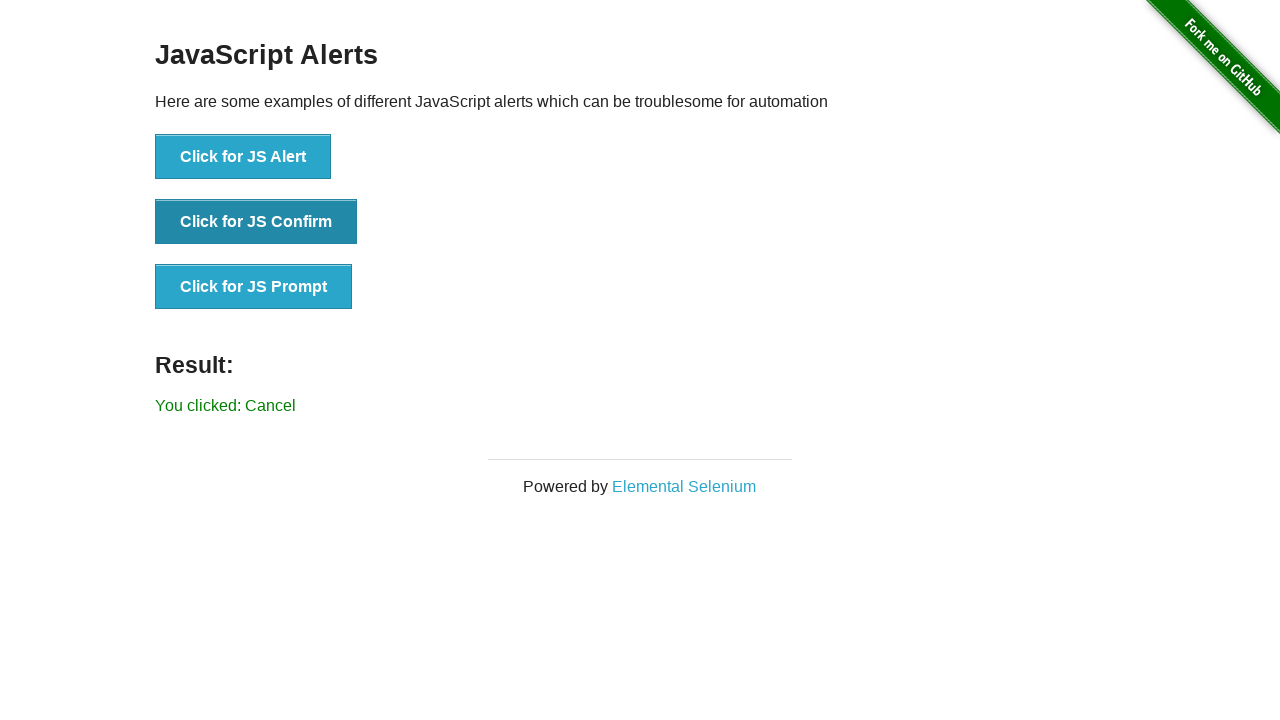

Clicked the 'Click for JS Confirm' button again with dialog handler active at (256, 222) on xpath=//button[contains(text(),'Confirm')]
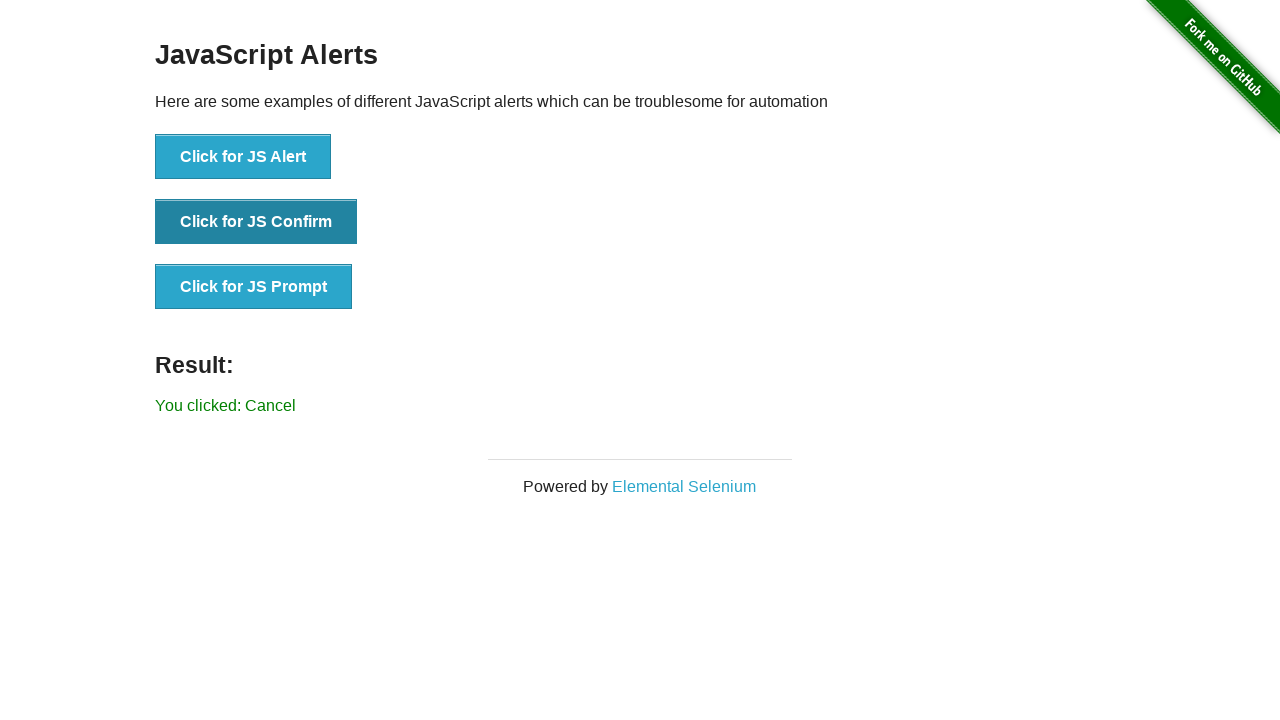

Waited for result message to be displayed after dismissing confirm dialog
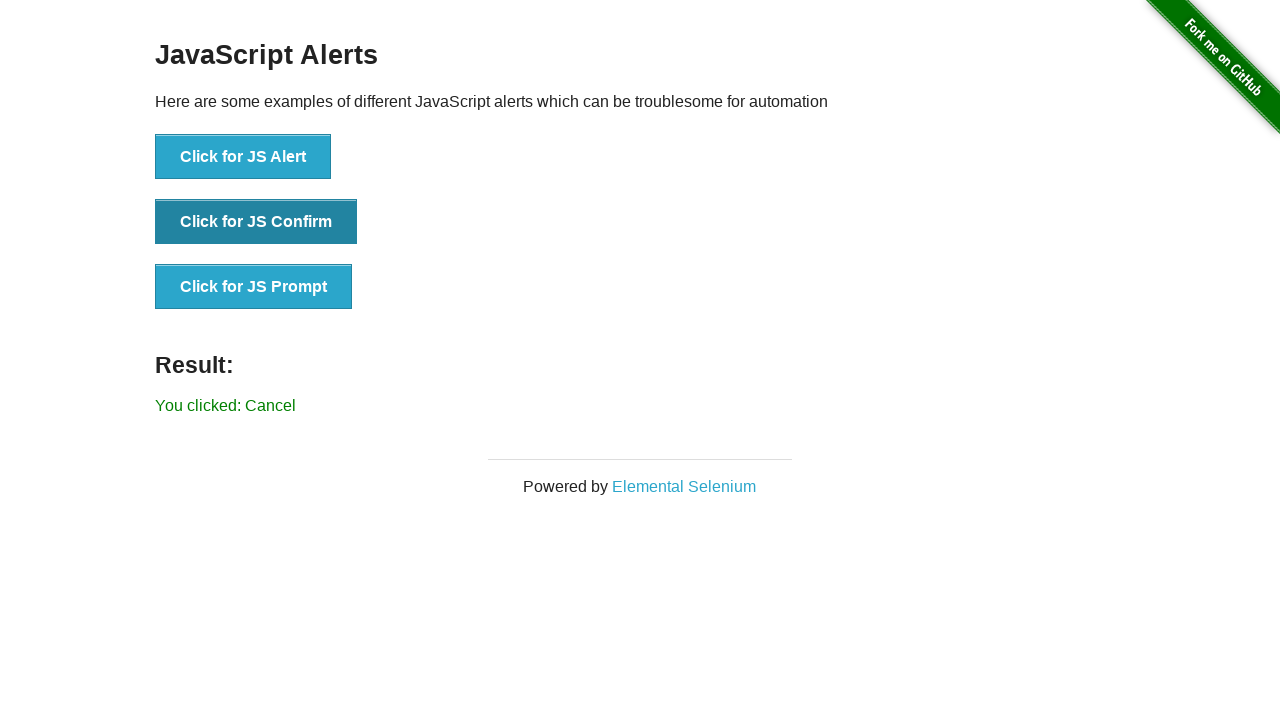

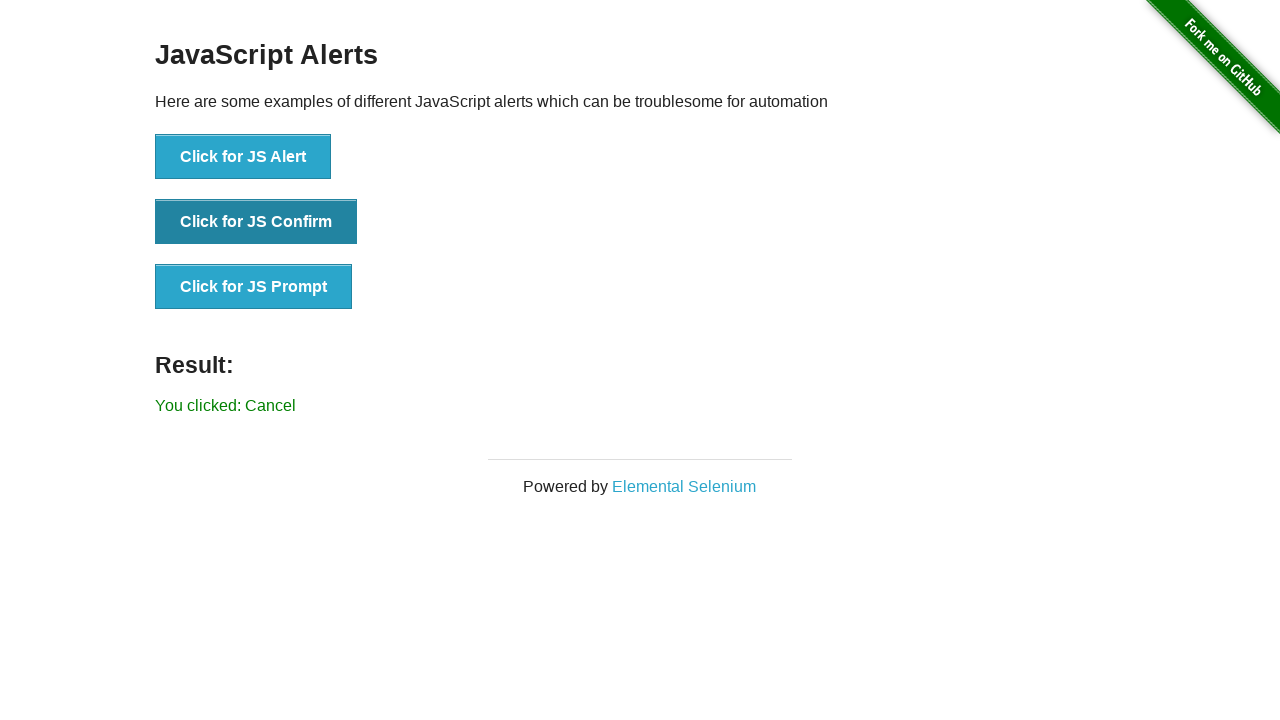